Tests adding a new todo item to a sample todo application by entering text in the input field and pressing Enter, then verifying the item appears in the list.

Starting URL: https://lambdatest.github.io/sample-todo-app/

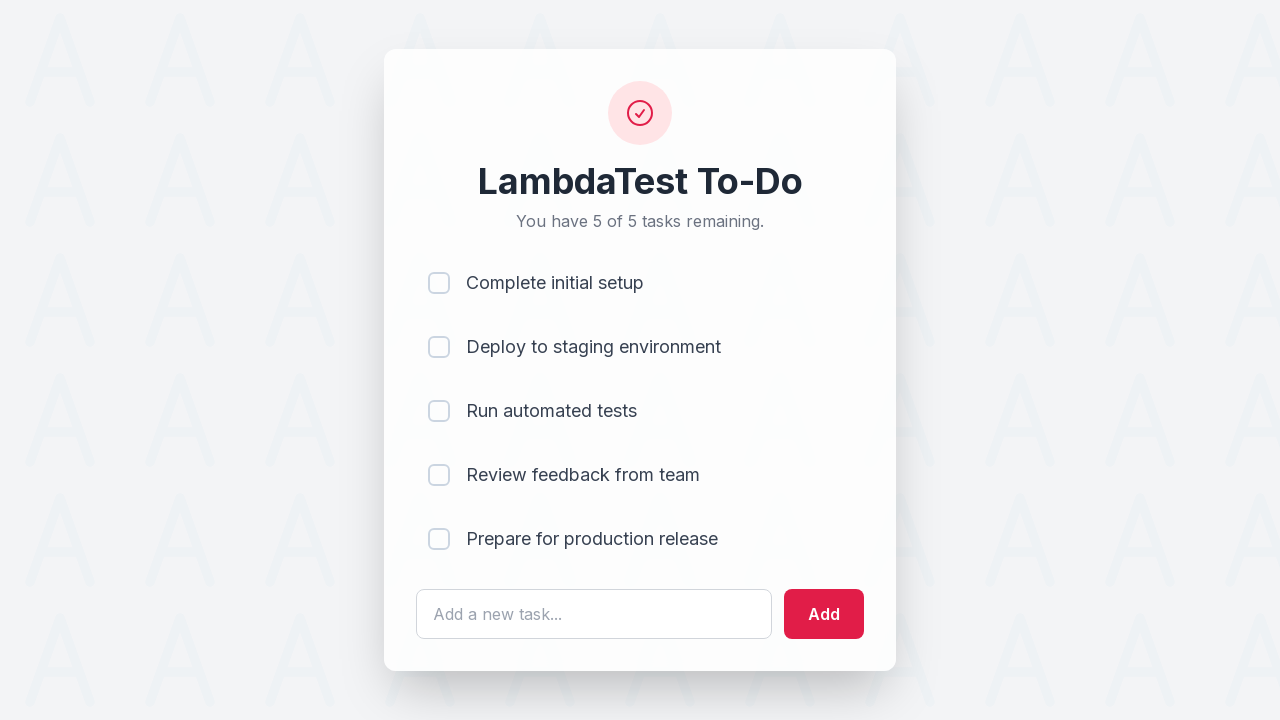

Filled todo input field with 'Learn Playwright' on #sampletodotext
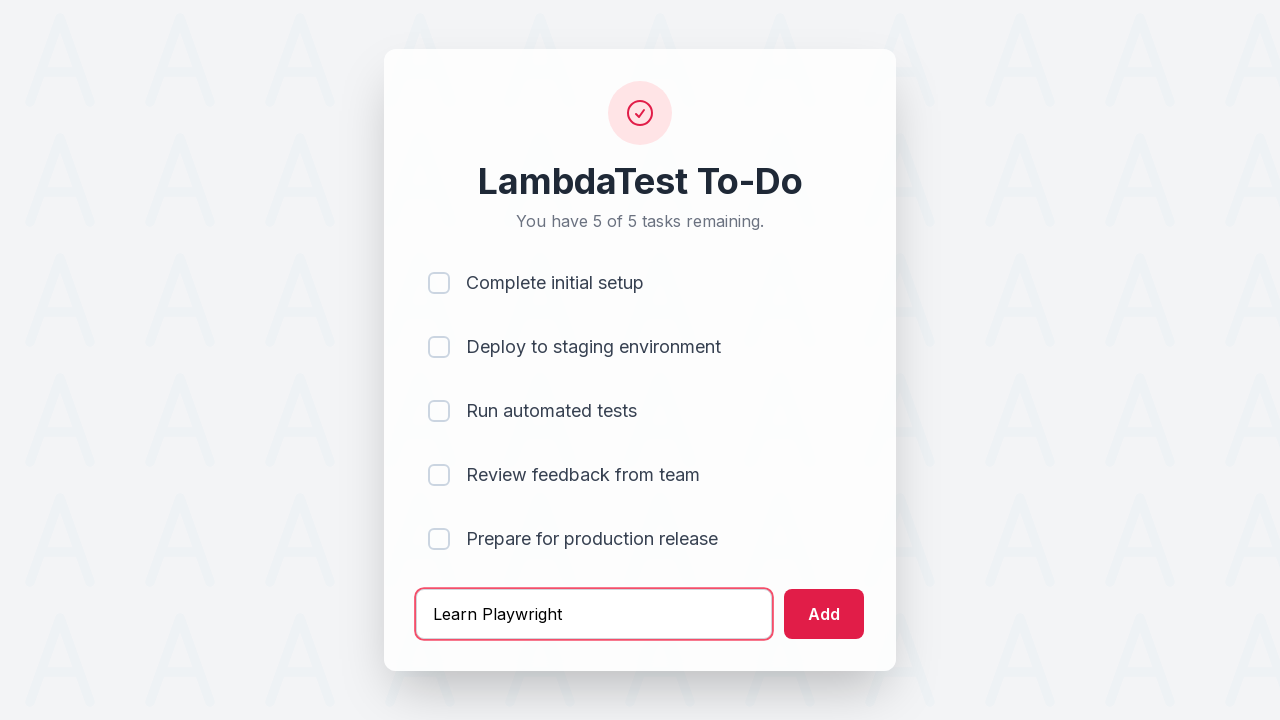

Pressed Enter to add the new todo item on #sampletodotext
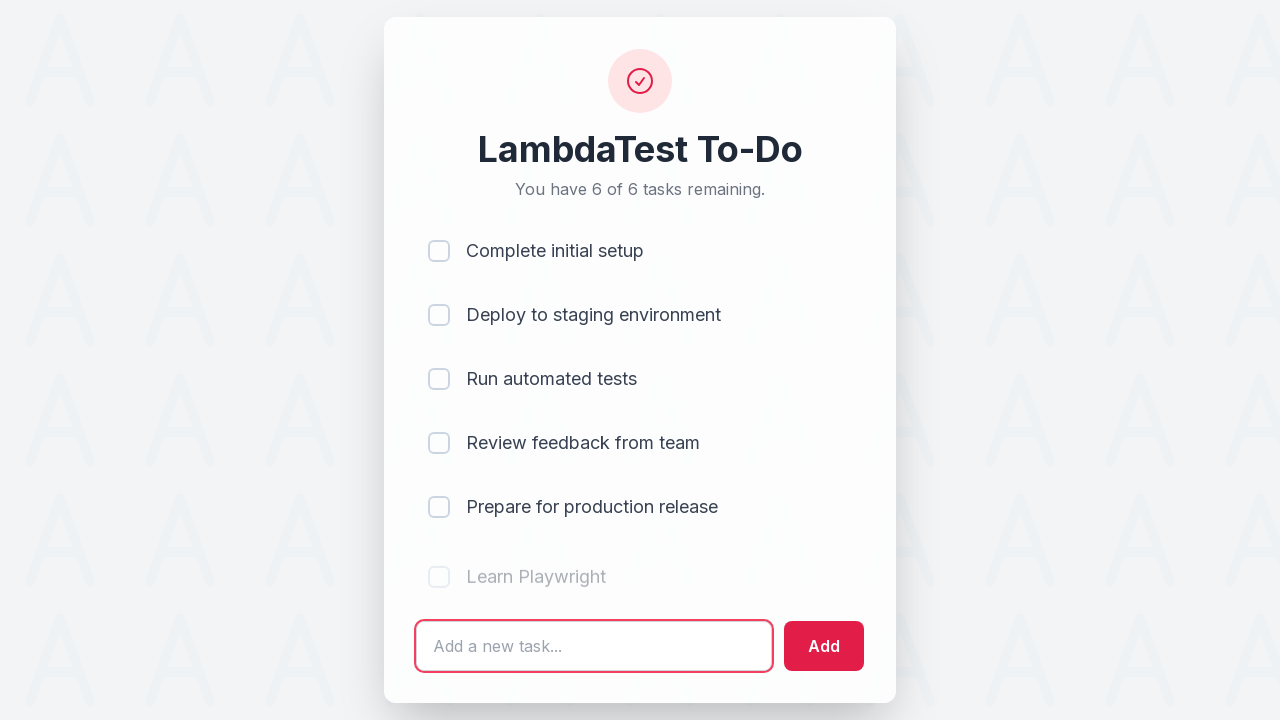

New todo item appeared in the list
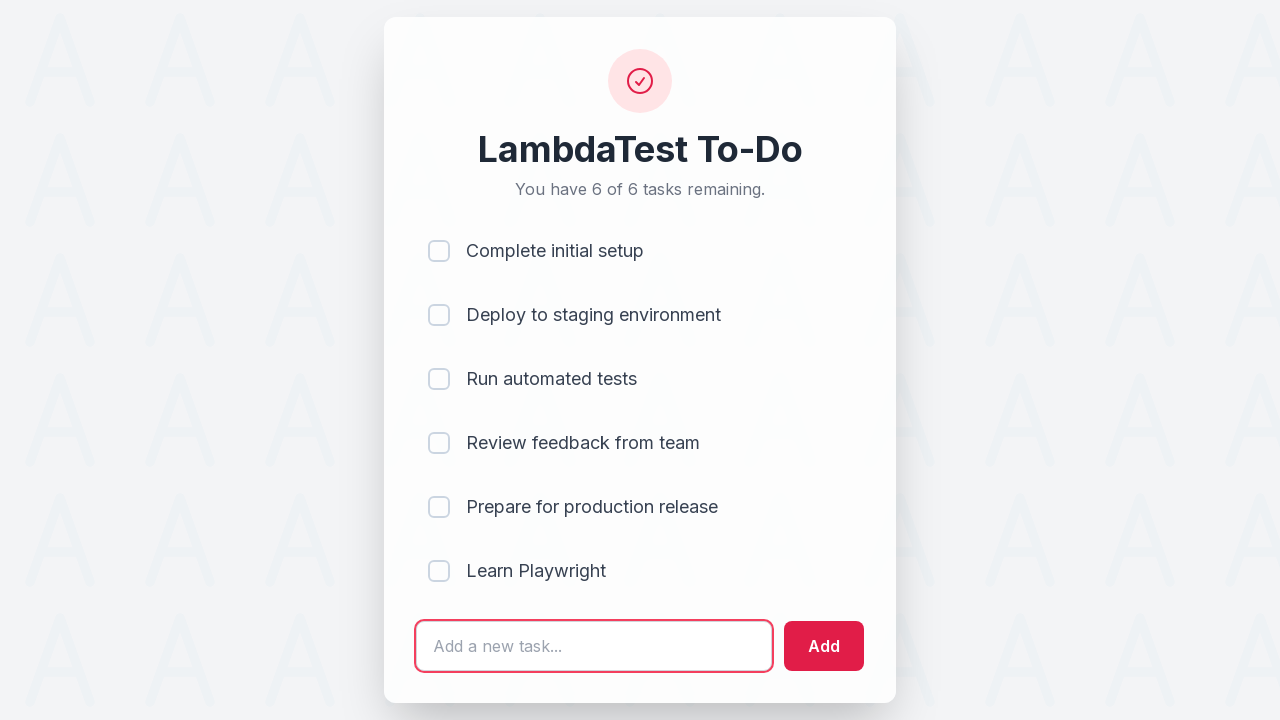

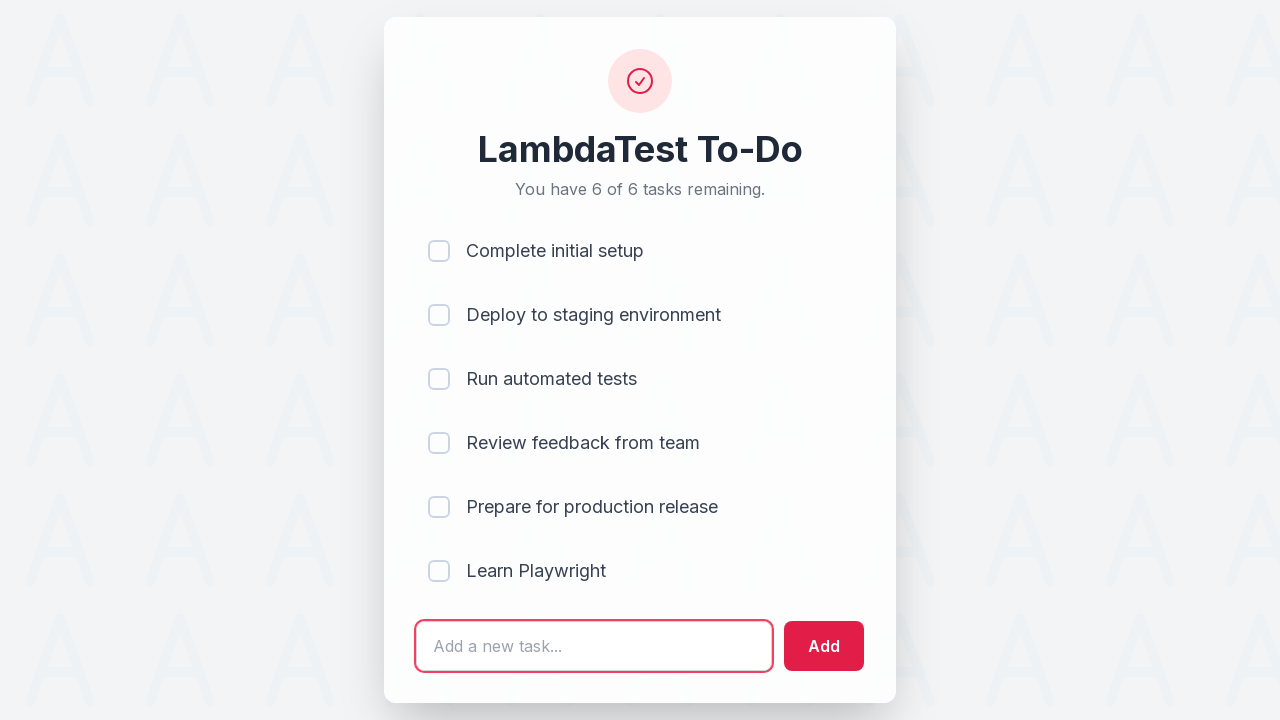